Tests that clicking Clear completed removes completed items from the list

Starting URL: https://demo.playwright.dev/todomvc

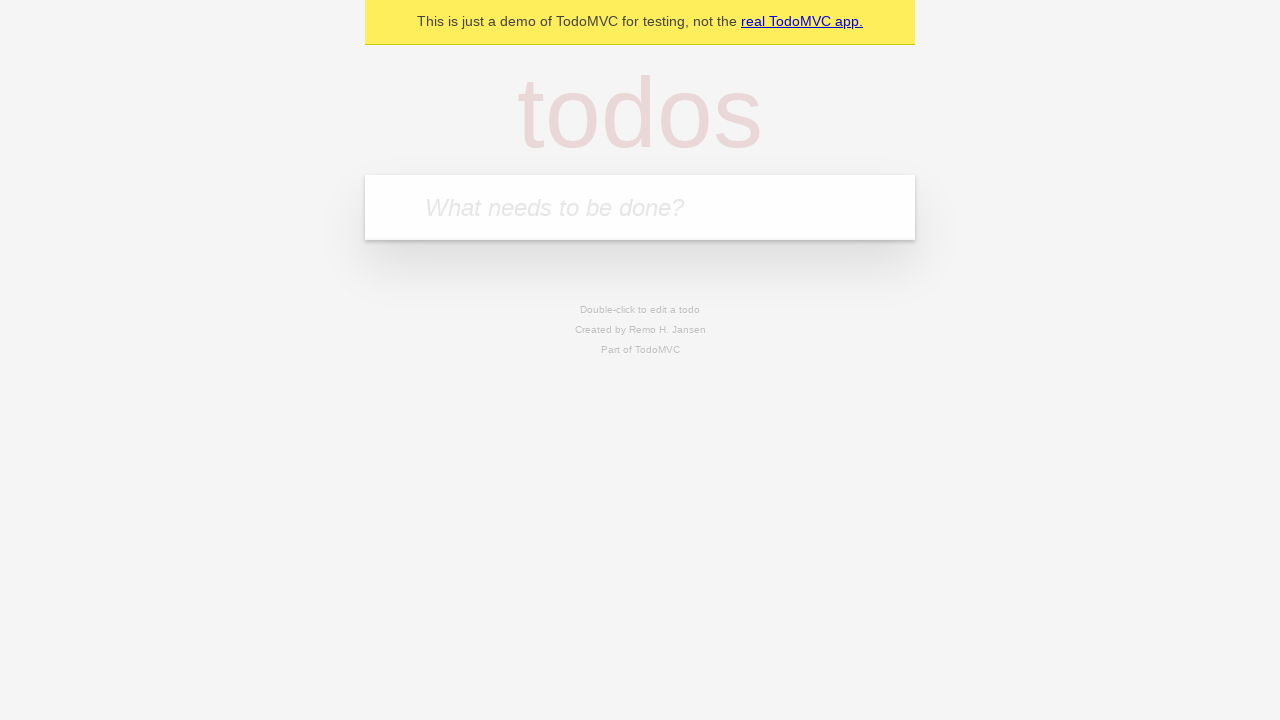

Filled new todo field with 'buy some cheese' on .new-todo
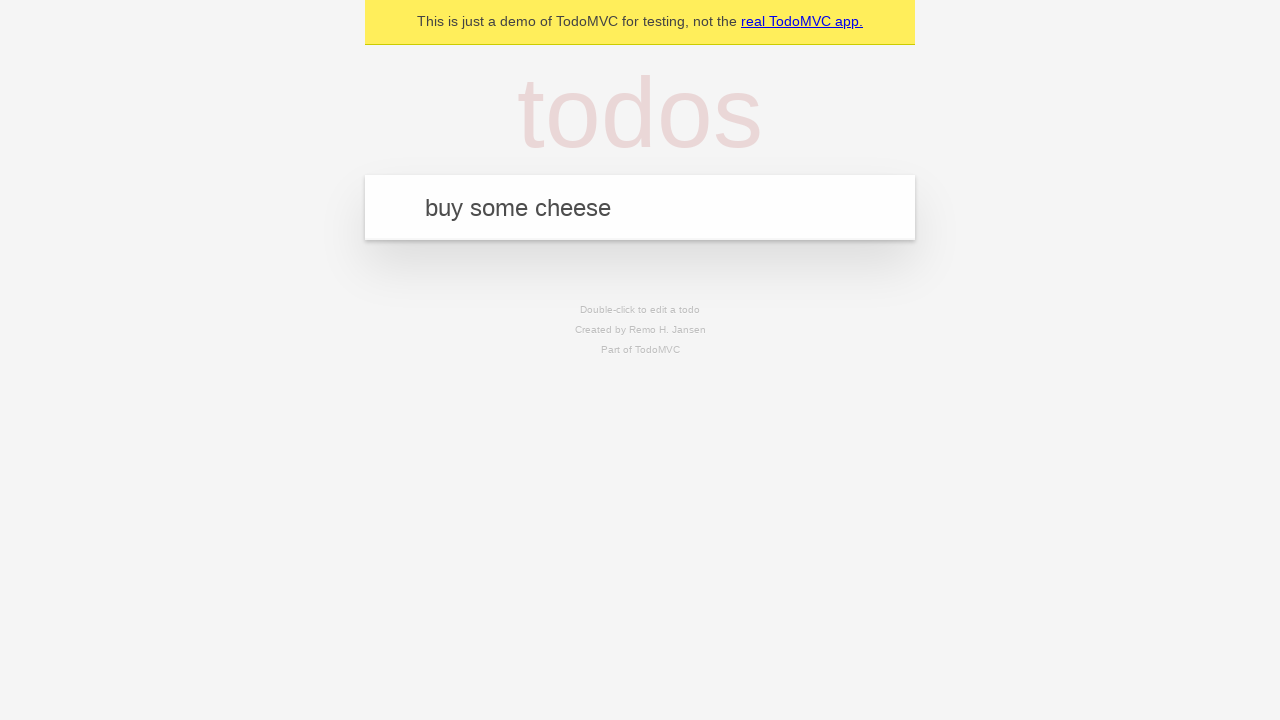

Pressed Enter to add 'buy some cheese' todo on .new-todo
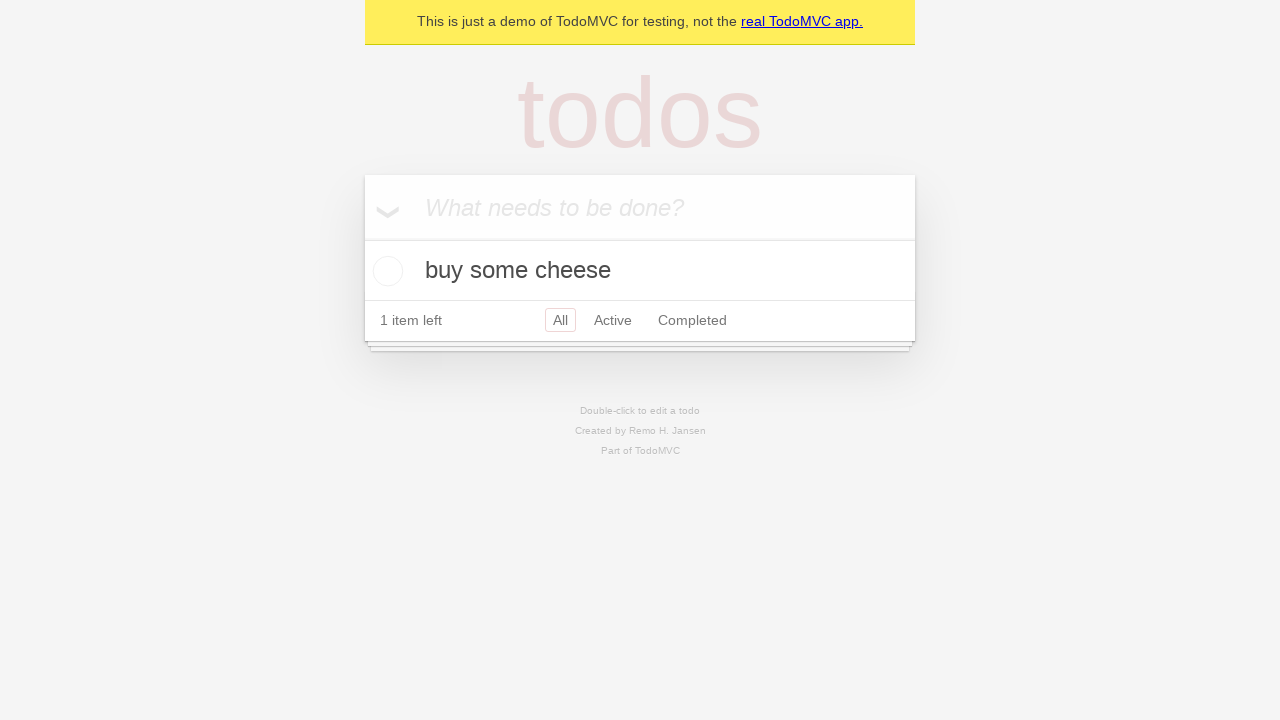

Filled new todo field with 'feed the cat' on .new-todo
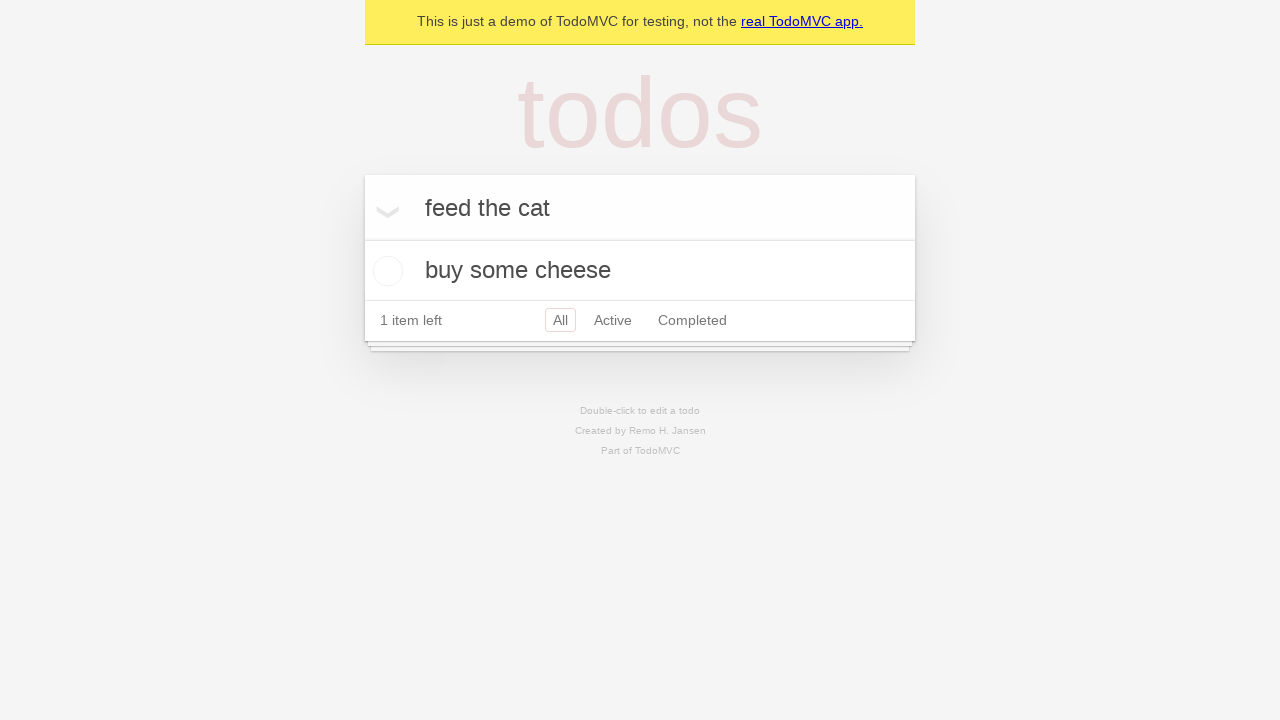

Pressed Enter to add 'feed the cat' todo on .new-todo
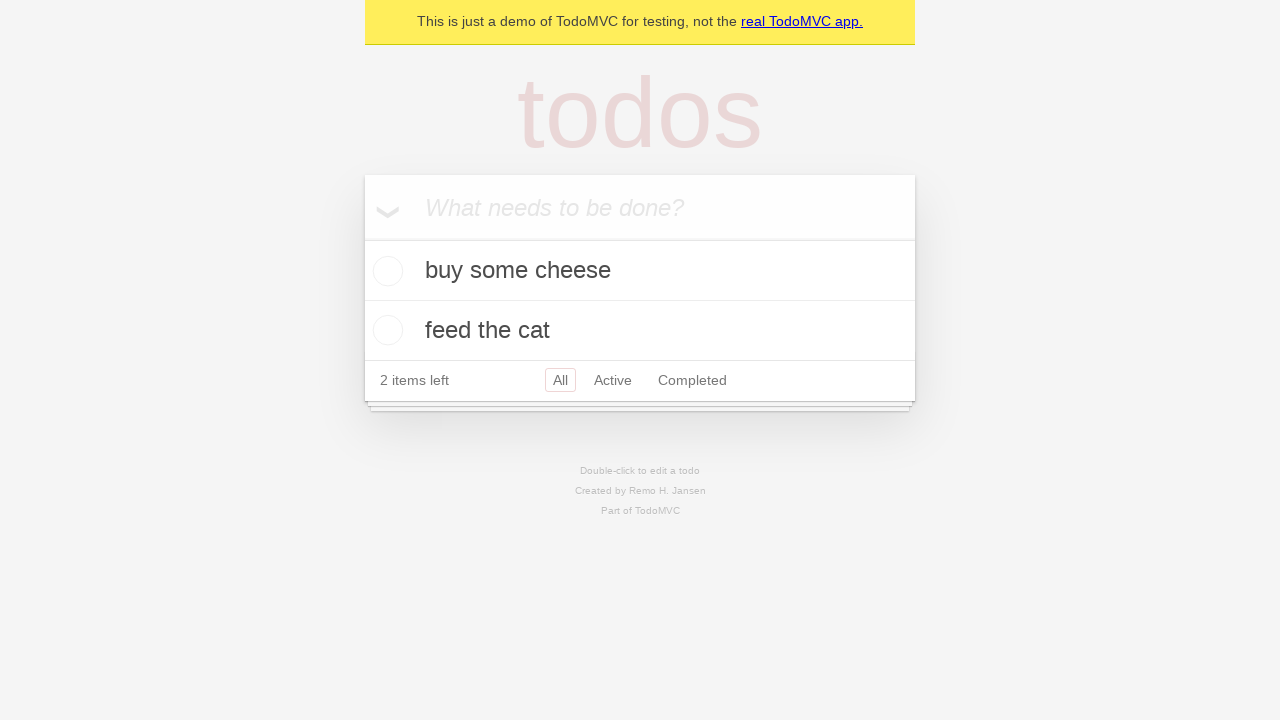

Filled new todo field with 'book a doctors appointment' on .new-todo
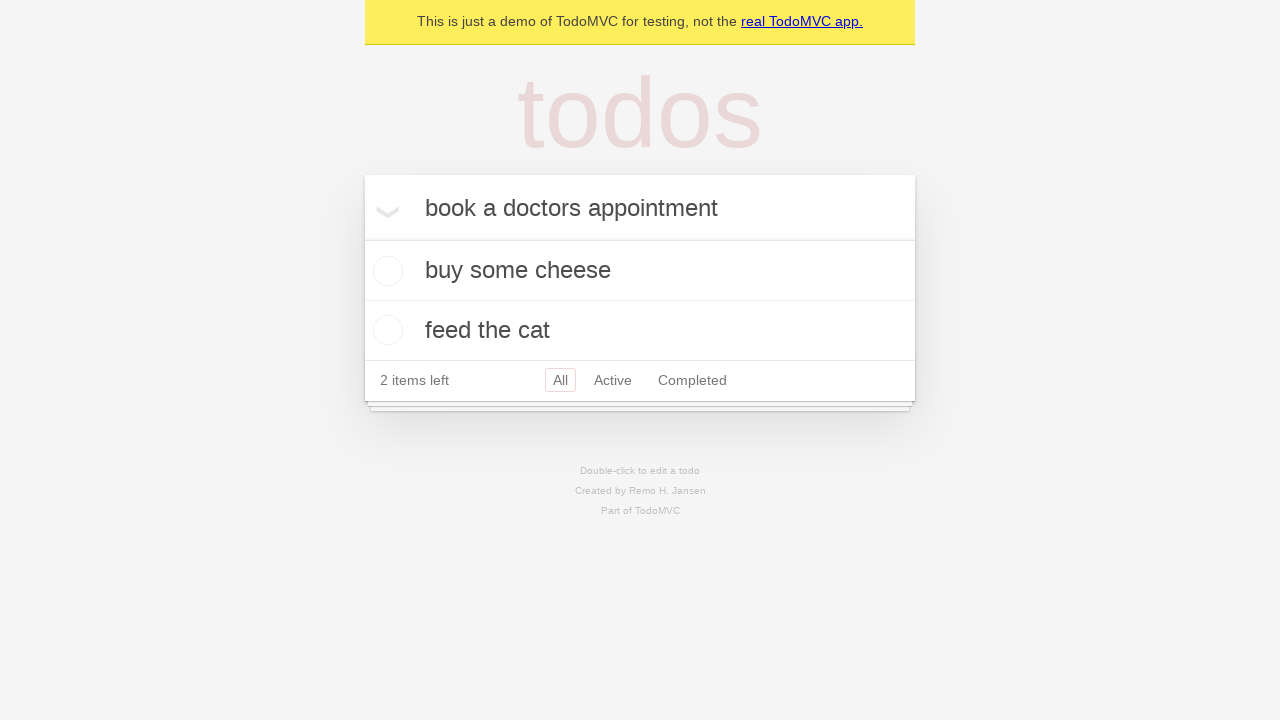

Pressed Enter to add 'book a doctors appointment' todo on .new-todo
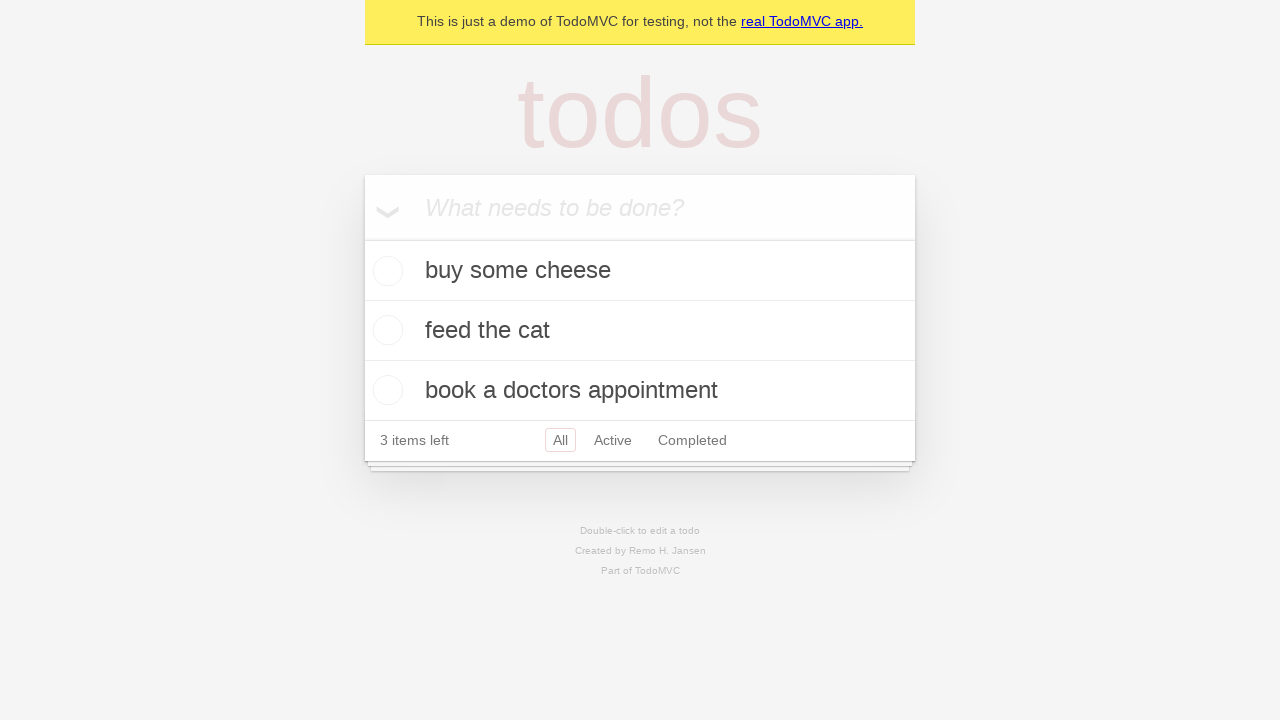

Waited for all three todo items to load
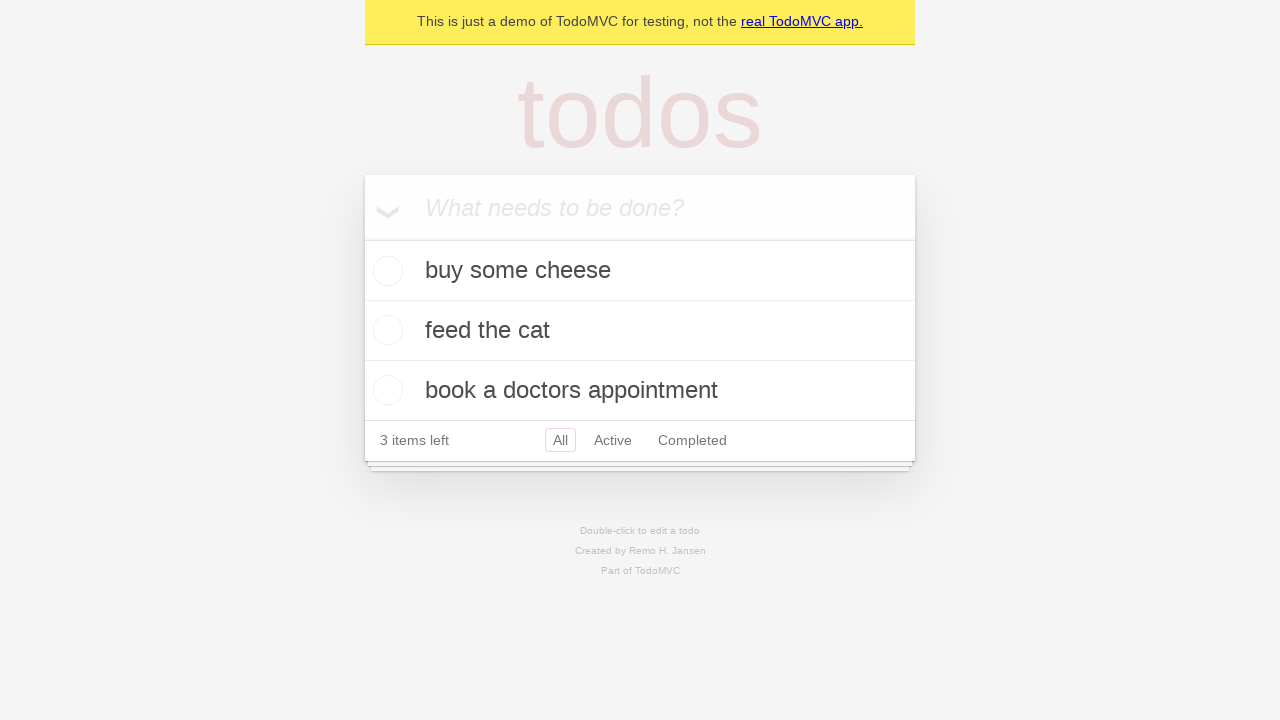

Checked the second todo item as completed at (385, 330) on .todo-list li >> nth=1 >> .toggle
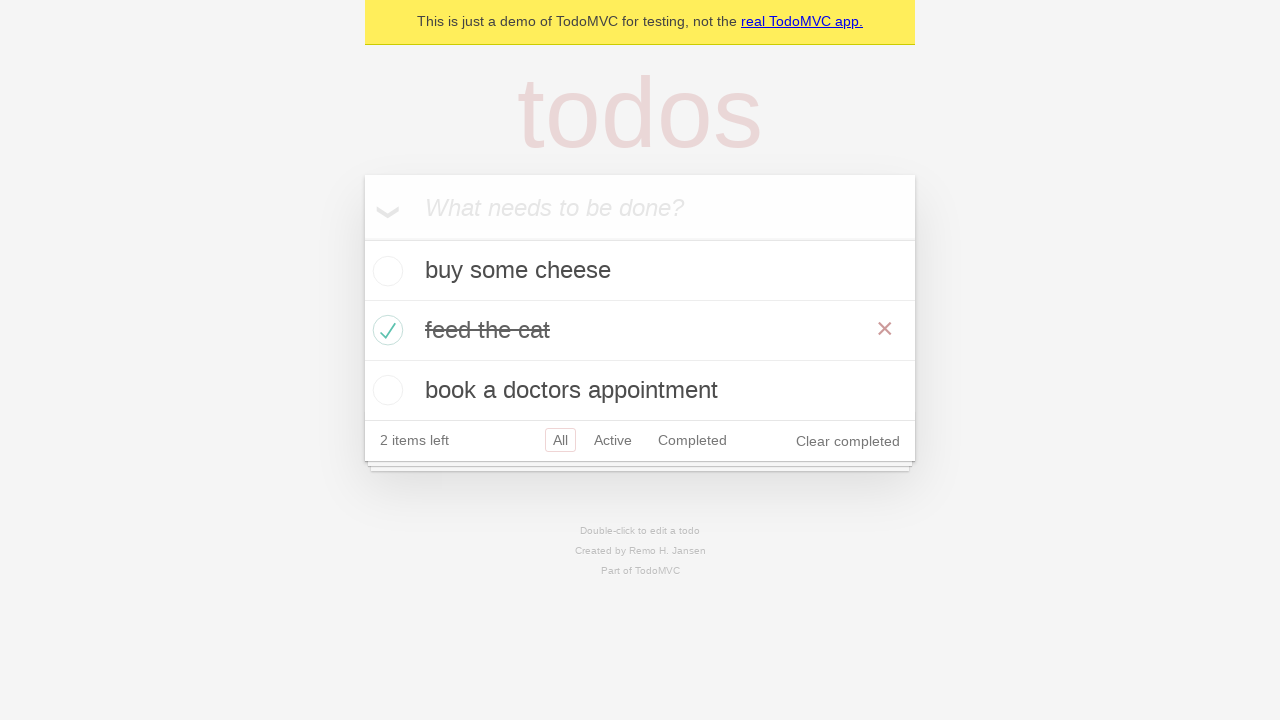

Clicked 'Clear completed' button to remove completed items at (848, 441) on .clear-completed
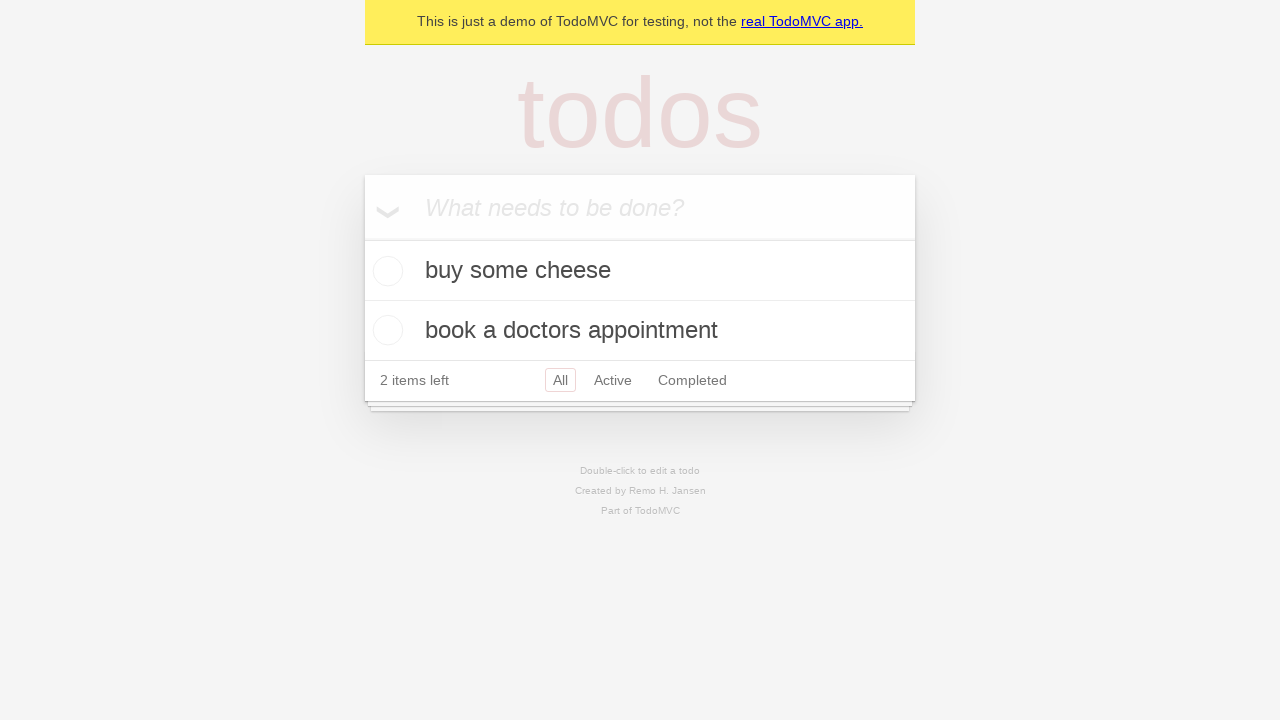

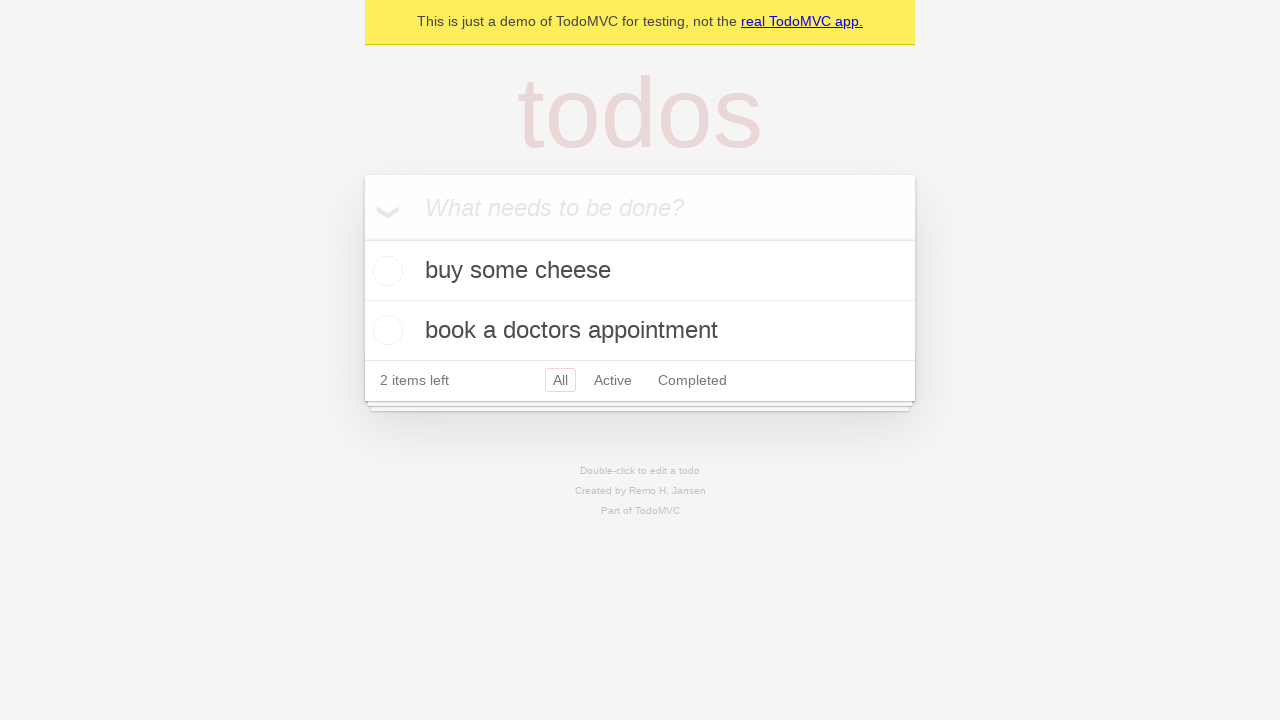